Tests password validation by entering an 8-character string and verifying it fails validation

Starting URL: https://testpages.eviltester.com/styled/apps/7charval/simple7charvalidation.html

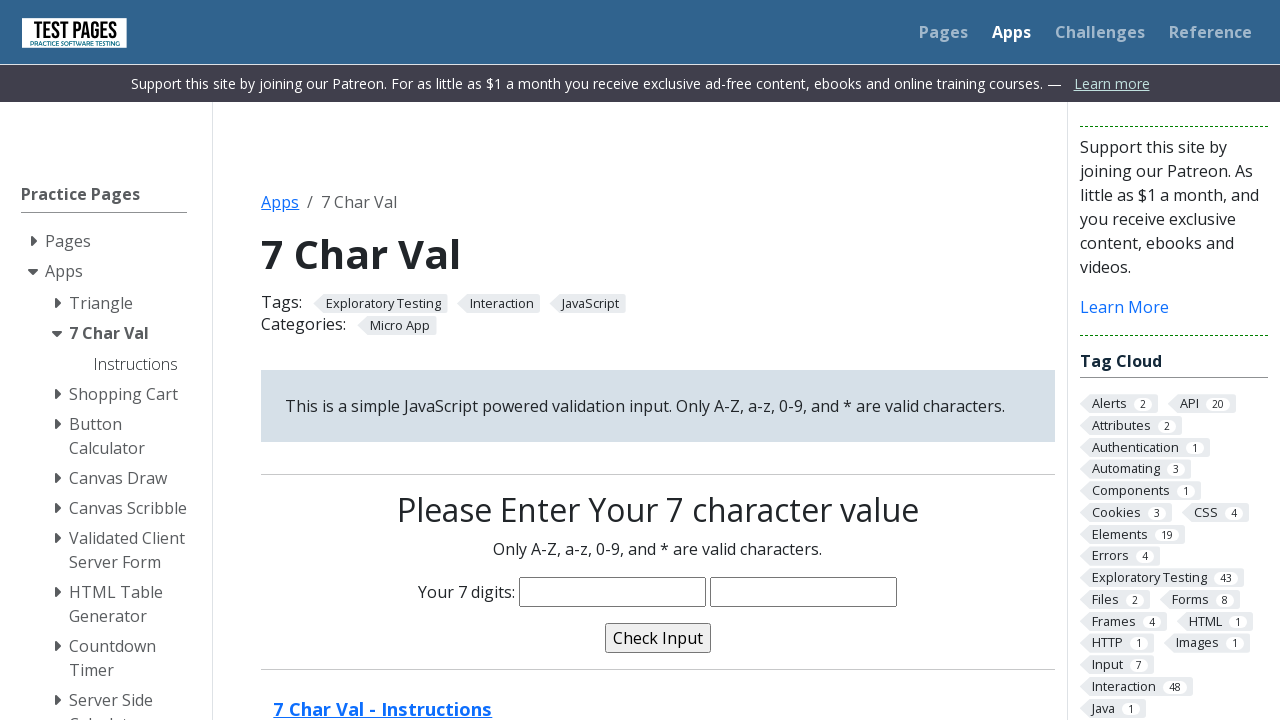

Navigated to 7-character validation test page
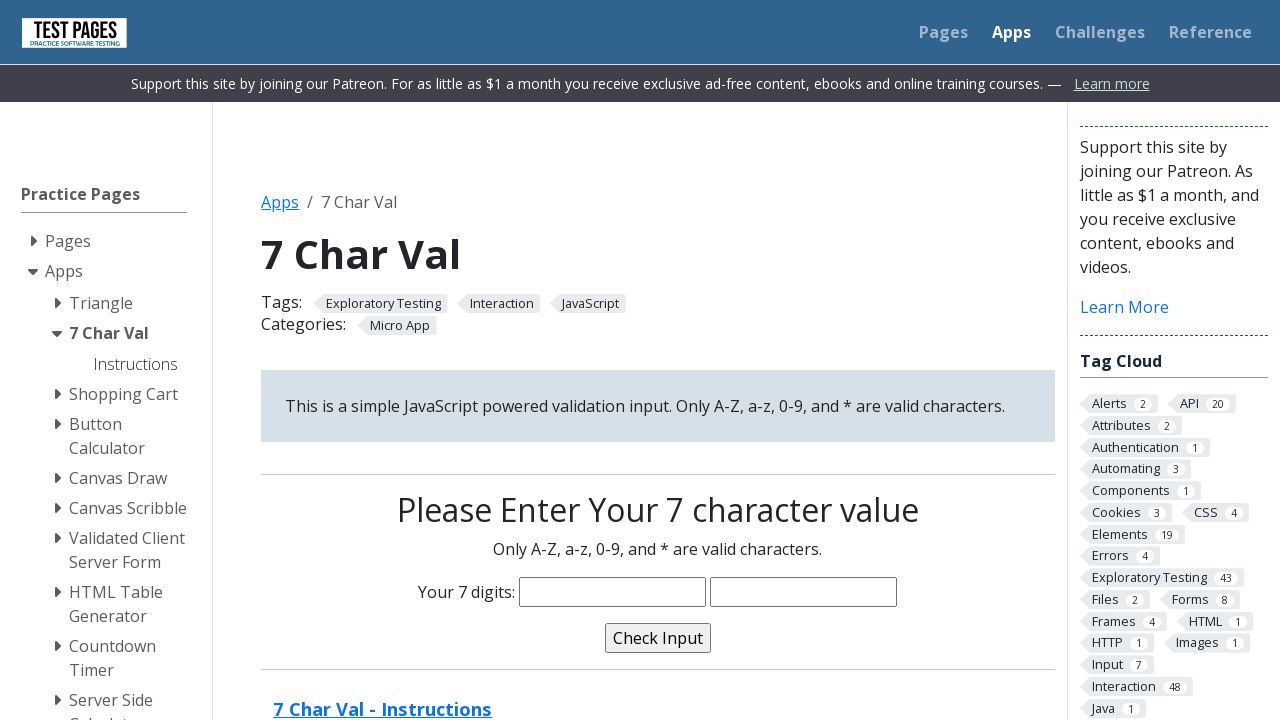

Filled character input field with 8-character string 'Test123*' on input[name='characters']
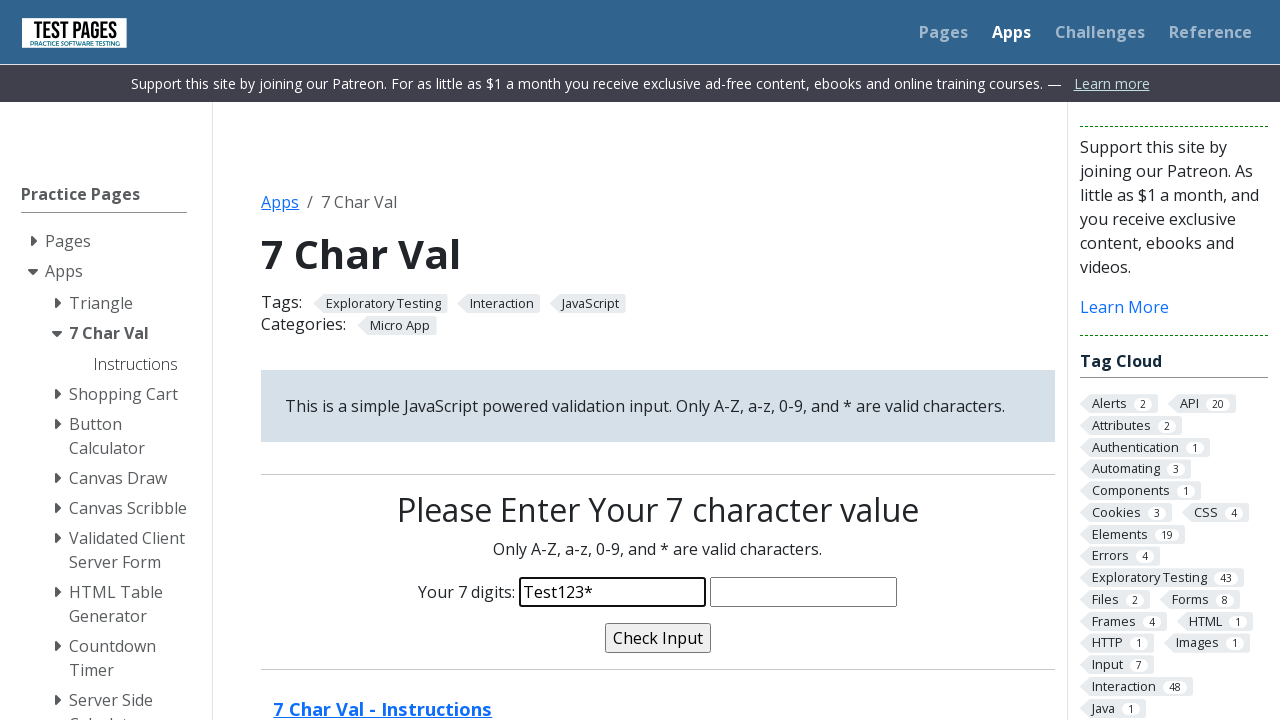

Clicked validate button to check password validation at (658, 638) on input[name='validate']
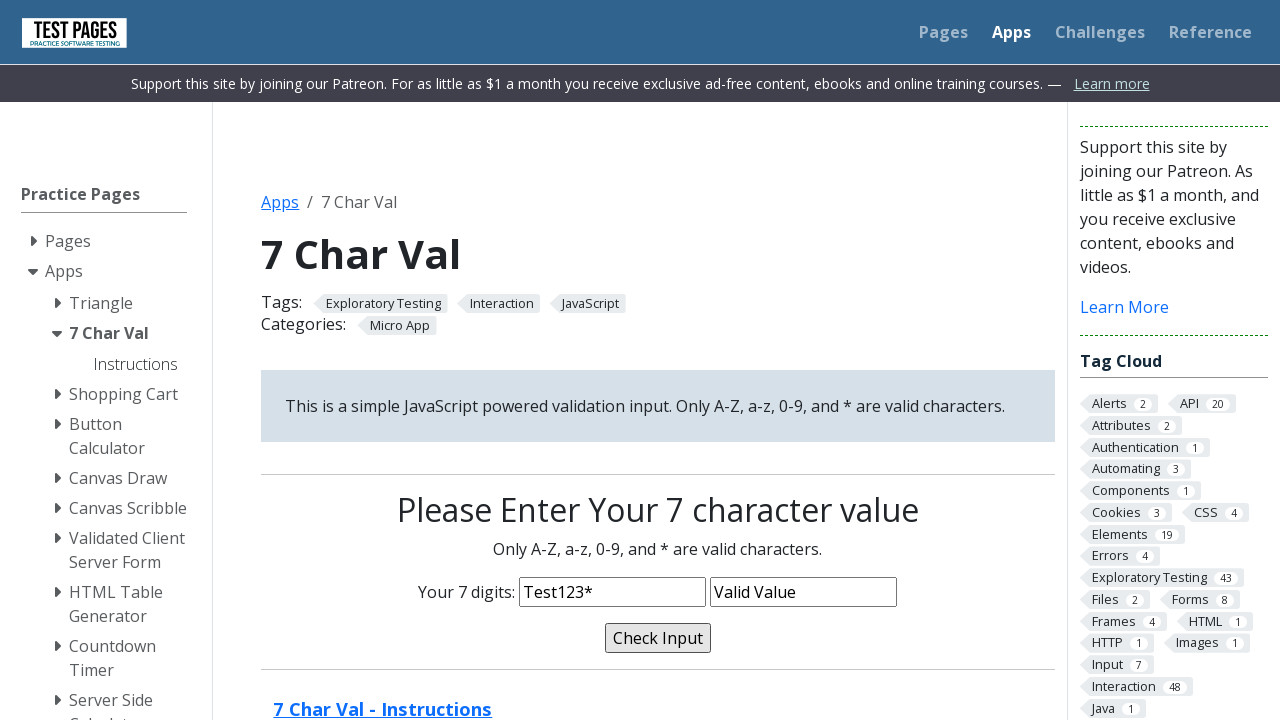

Validation message appeared confirming 8-character string failed validation
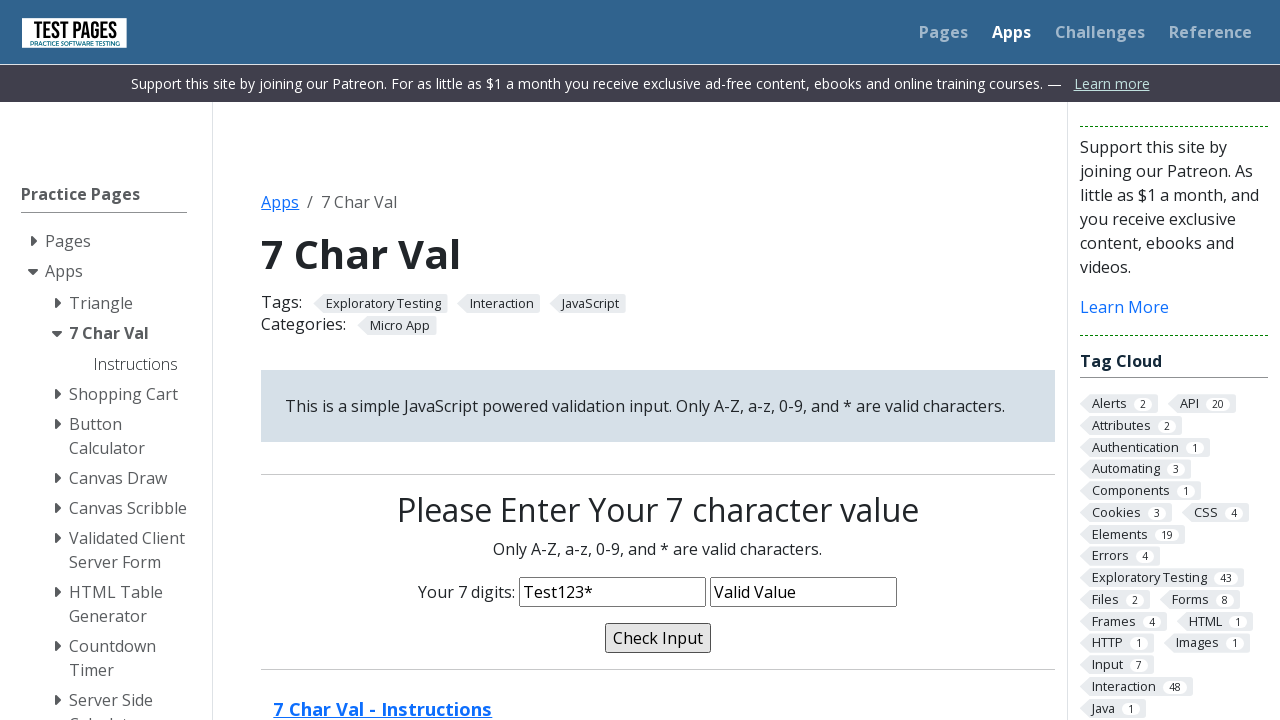

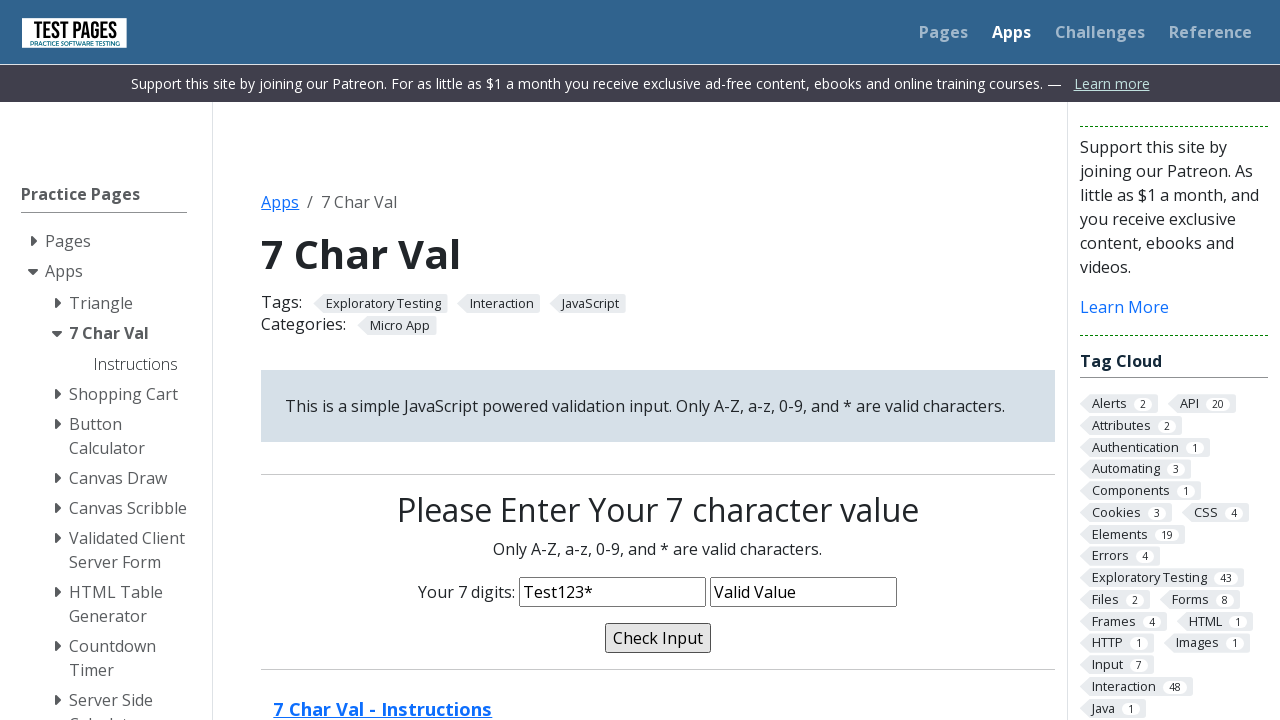